Solves a math problem by extracting a value from the page, calculating the result using a formula, and submitting the answer along with checkbox/radio button selections

Starting URL: http://suninjuly.github.io/math.html

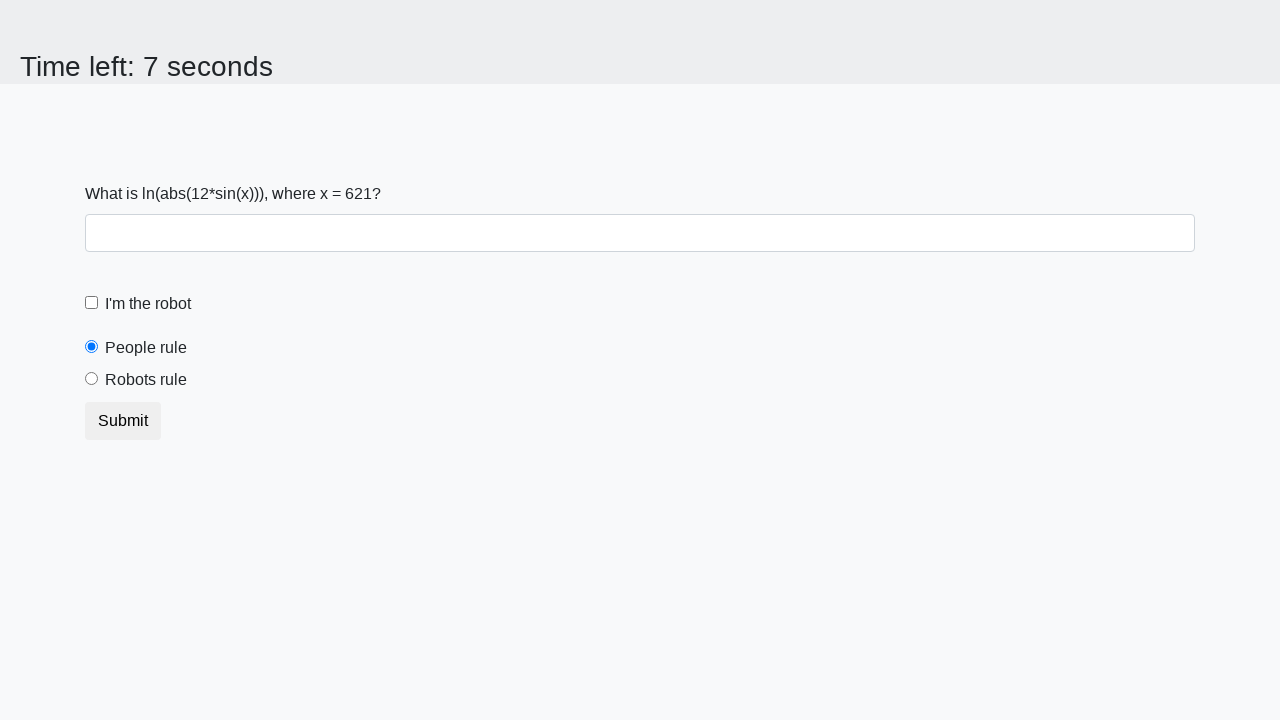

Extracted x value from the math problem
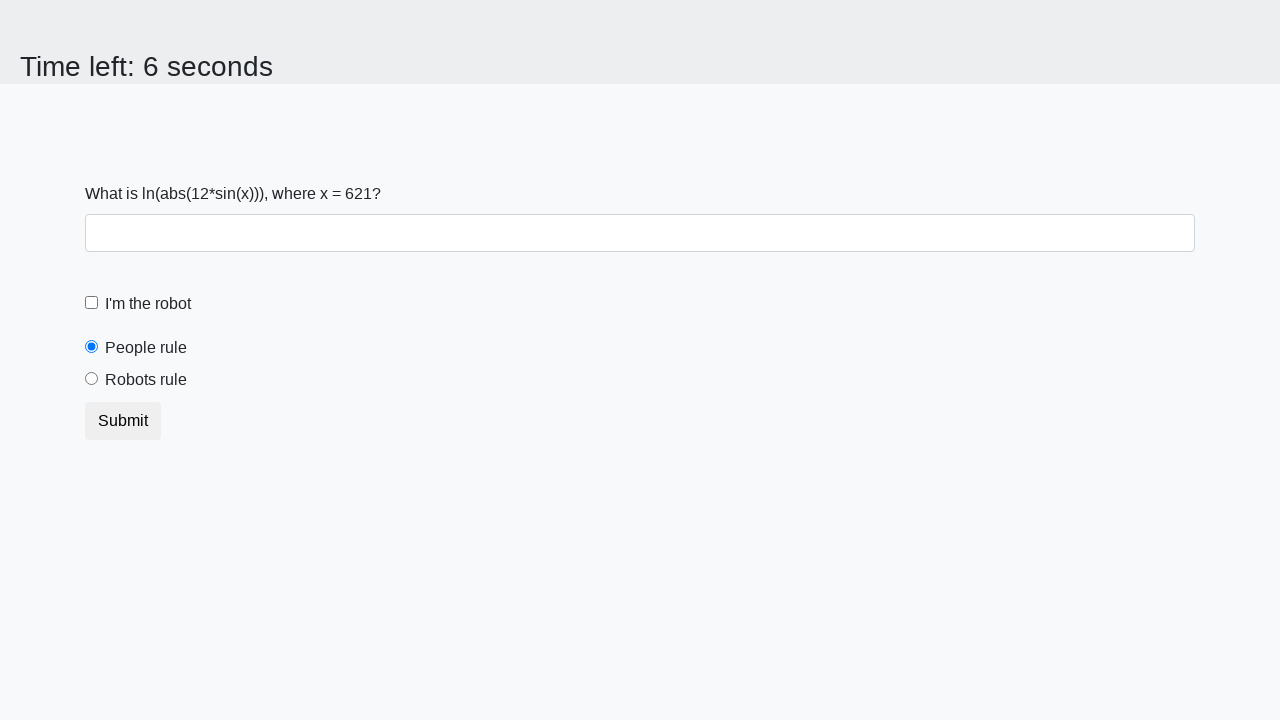

Calculated result using formula: y = log(|12*sin(621)|) = 2.3341286966427885
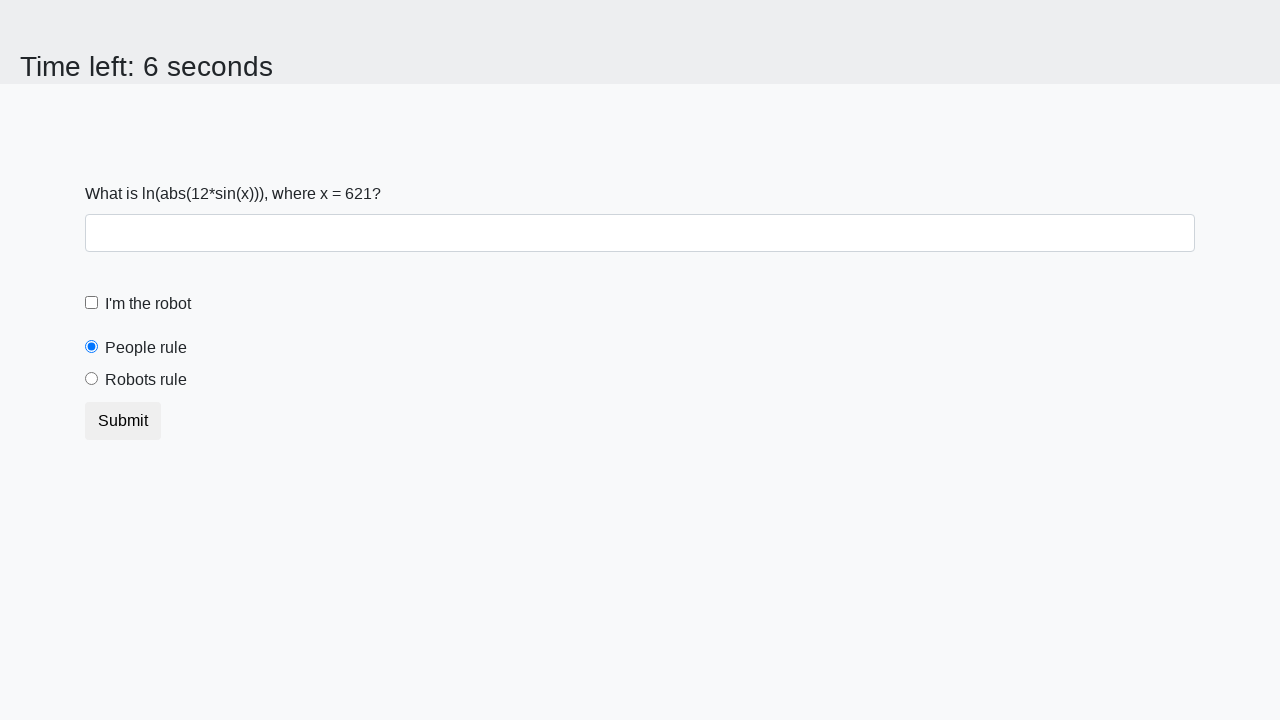

Filled answer field with calculated result on input#answer
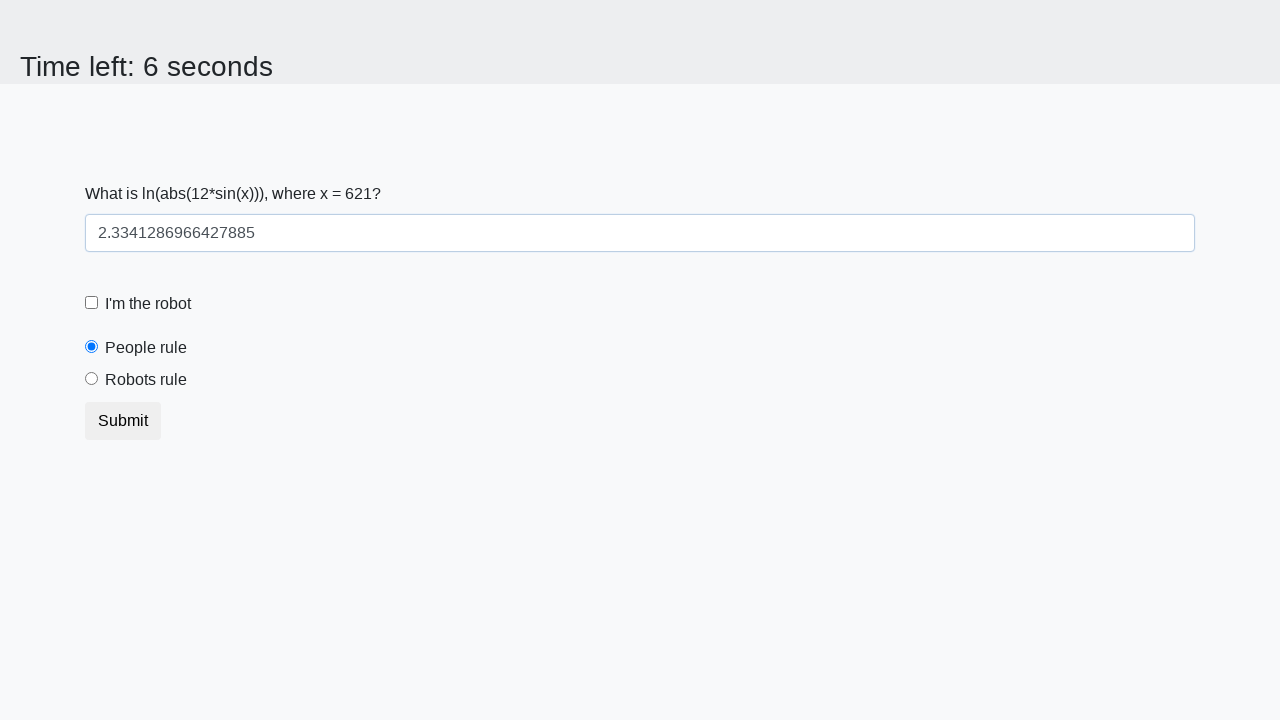

Checked the robot checkbox at (92, 303) on #robotCheckbox
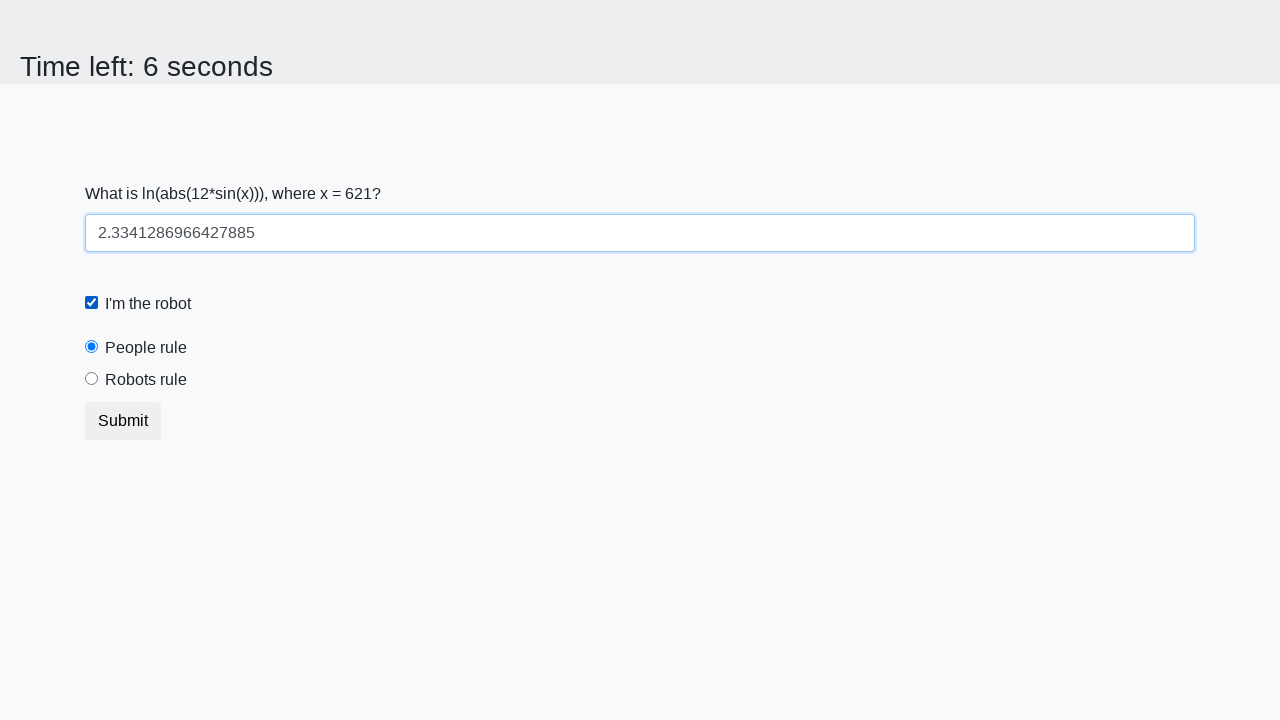

Selected the robots rule radio button at (92, 379) on #robotsRule
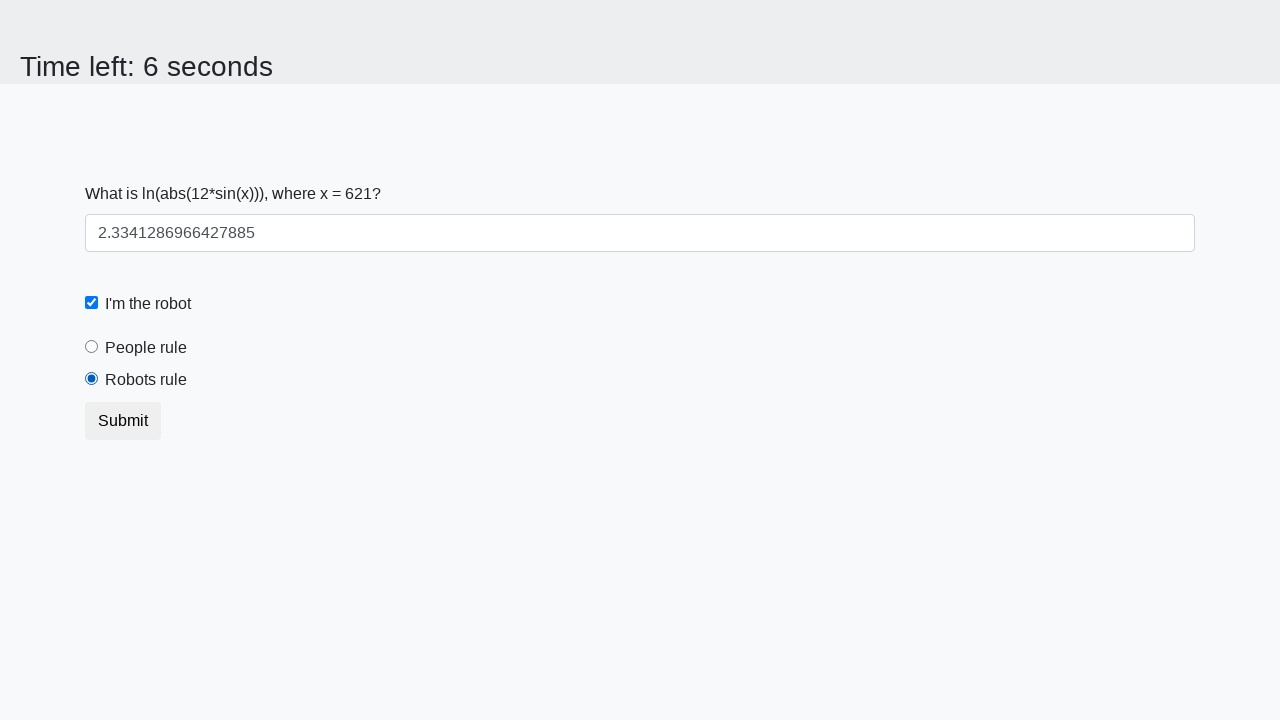

Submitted the form with answer and selections at (123, 421) on button[type='submit']
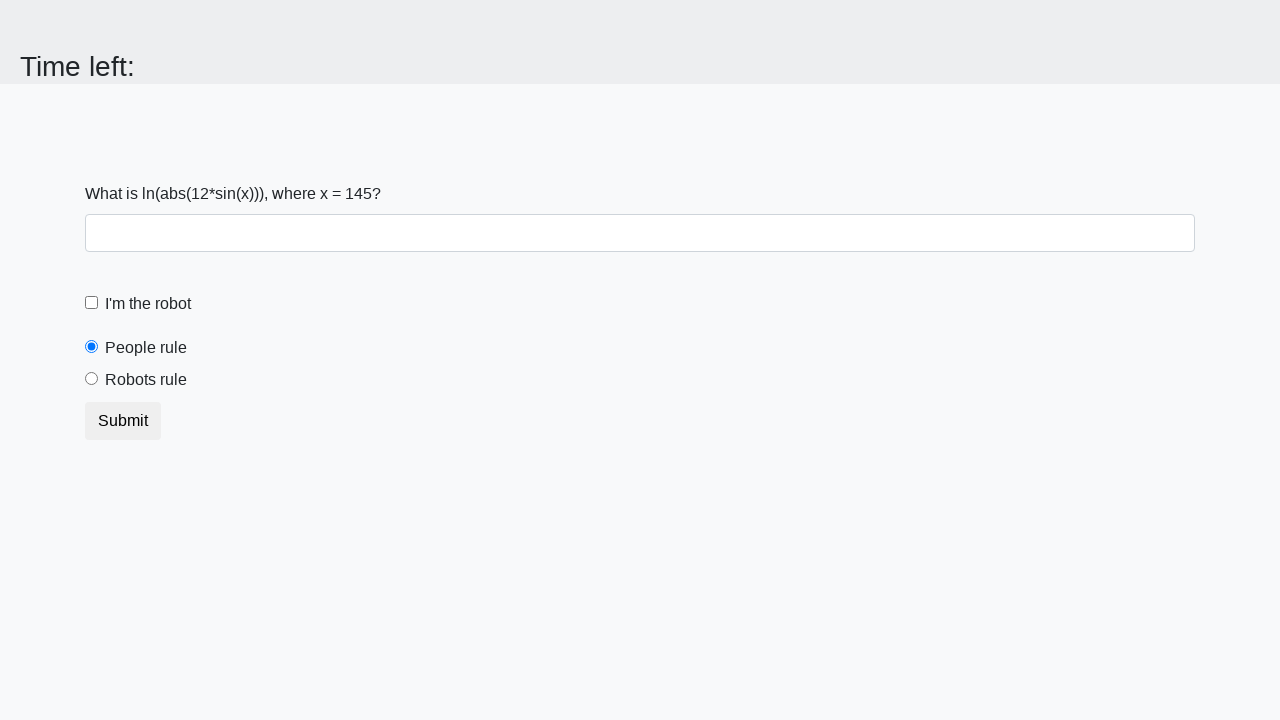

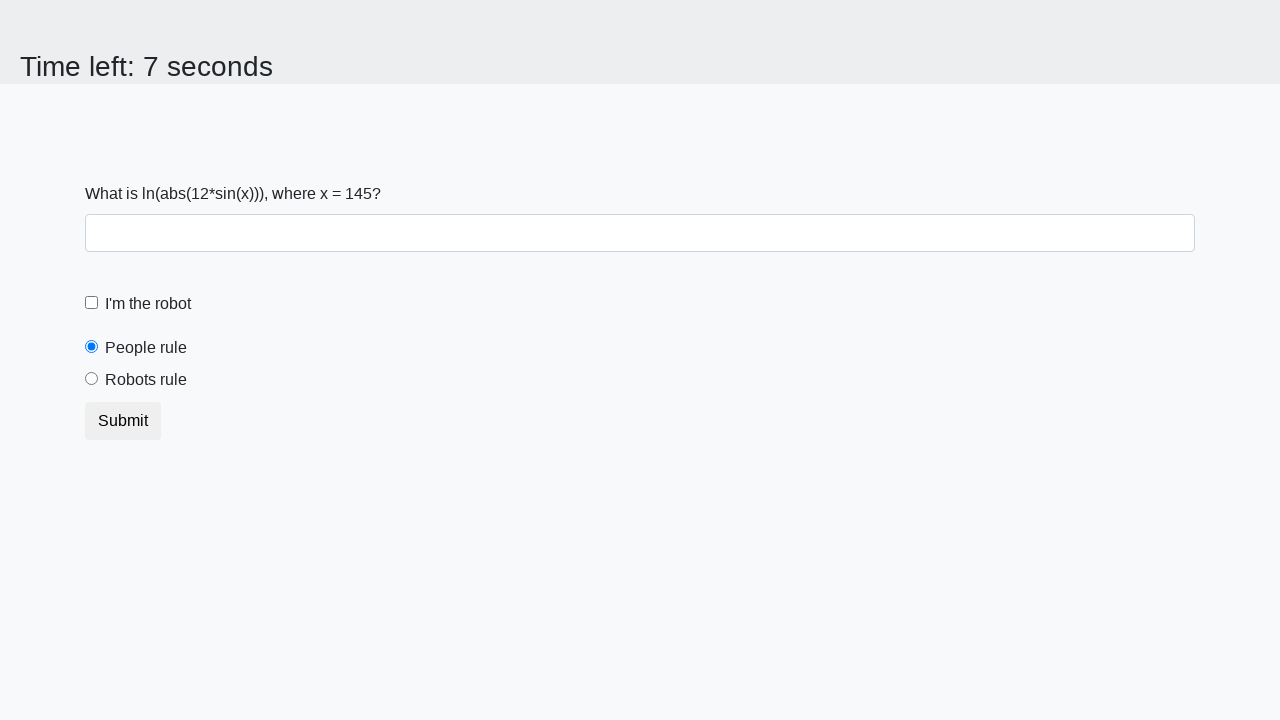